Navigates to a League of Legends champion ARAM build page on Mobalytics, attempts to collapse a UI element if present, and scrolls down the page to view build information.

Starting URL: https://app.mobalytics.gg/lol/champions/aatrox/aram-builds

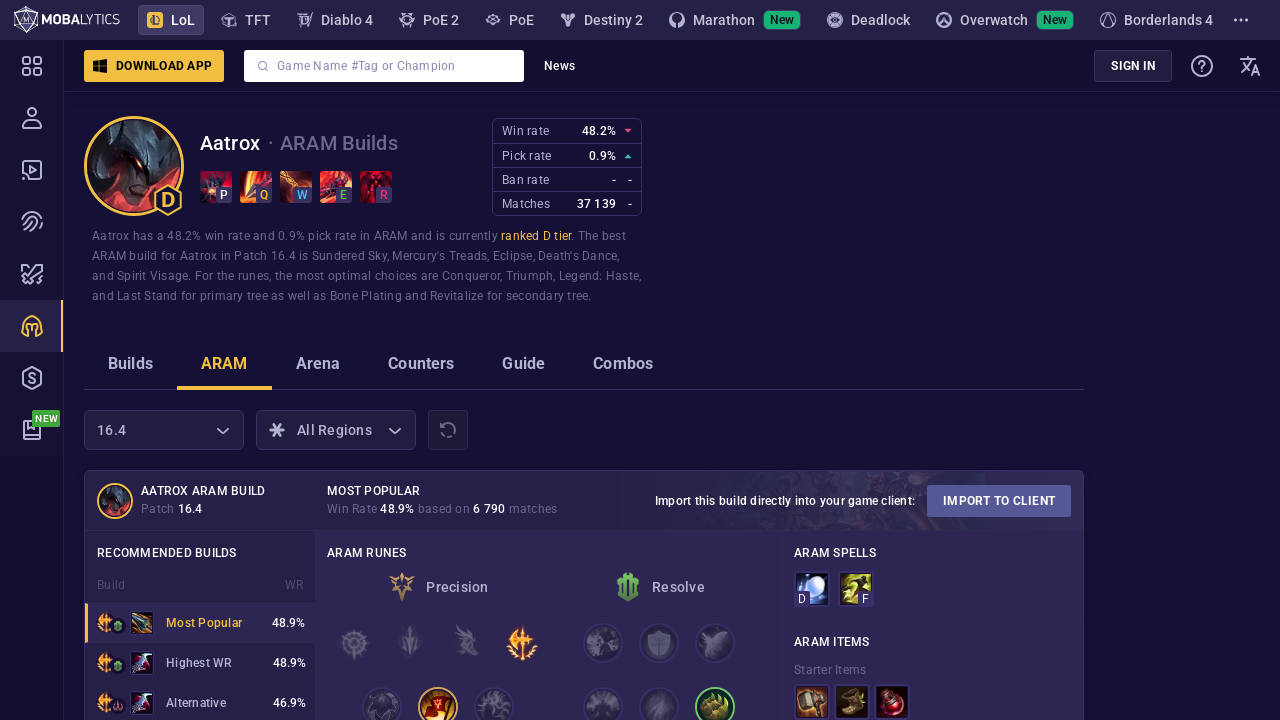

Located collapse bar element
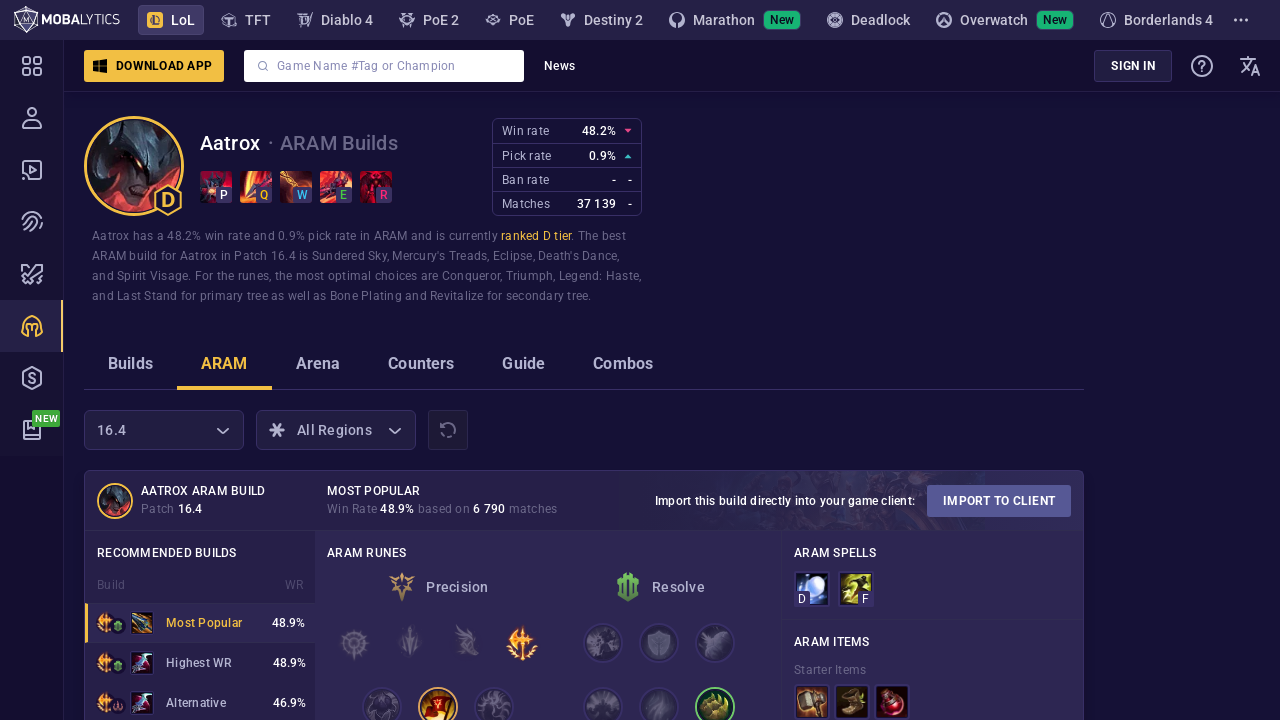

Scrolled down 5% of page to view build content
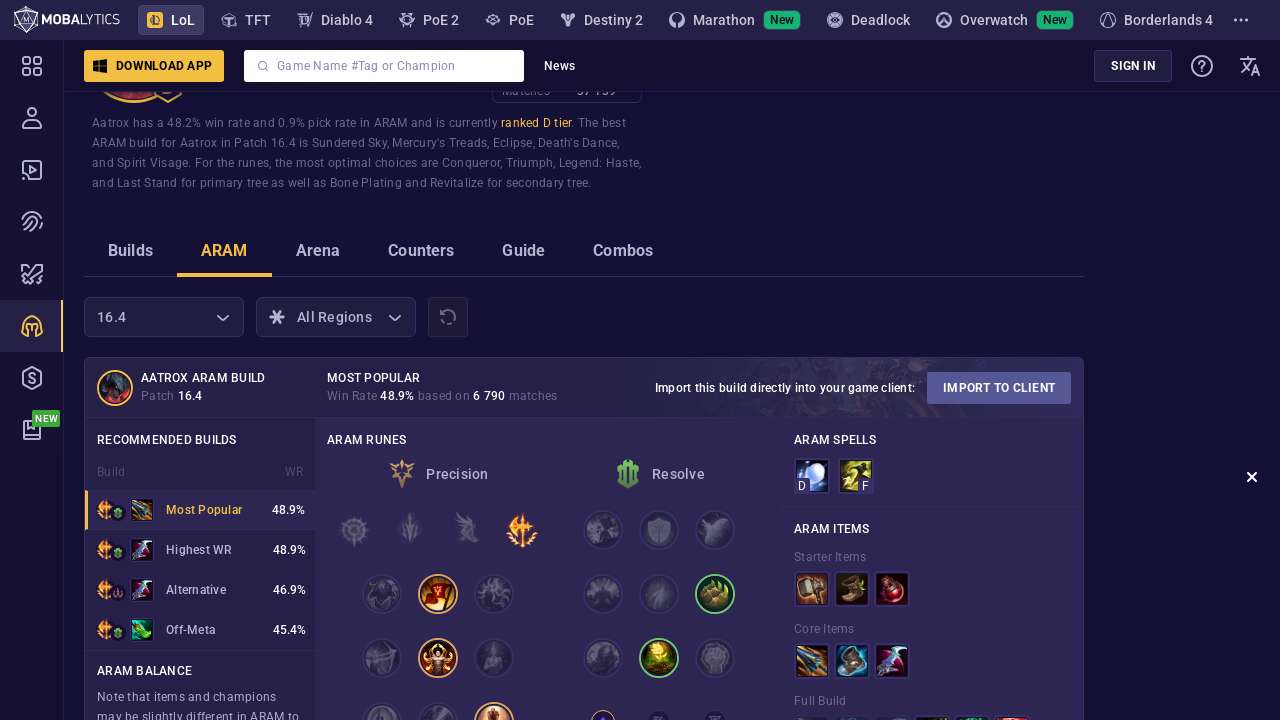

Waited 500ms for build content to be visible
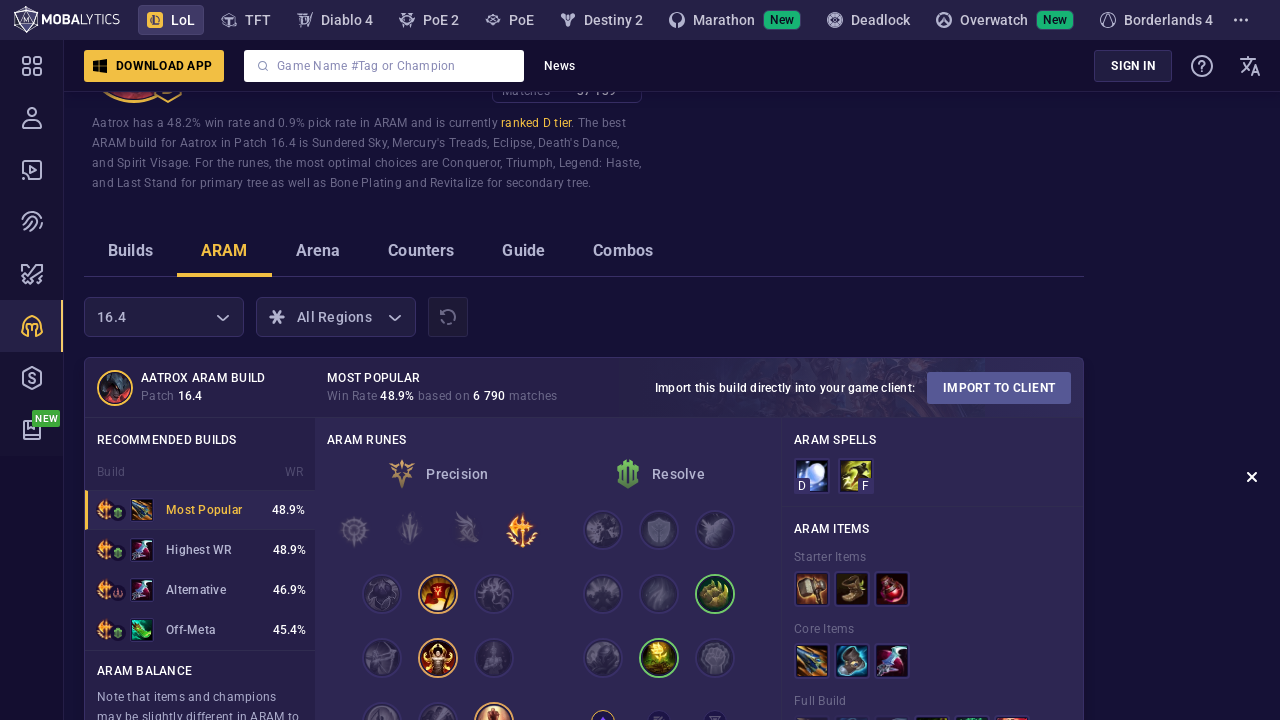

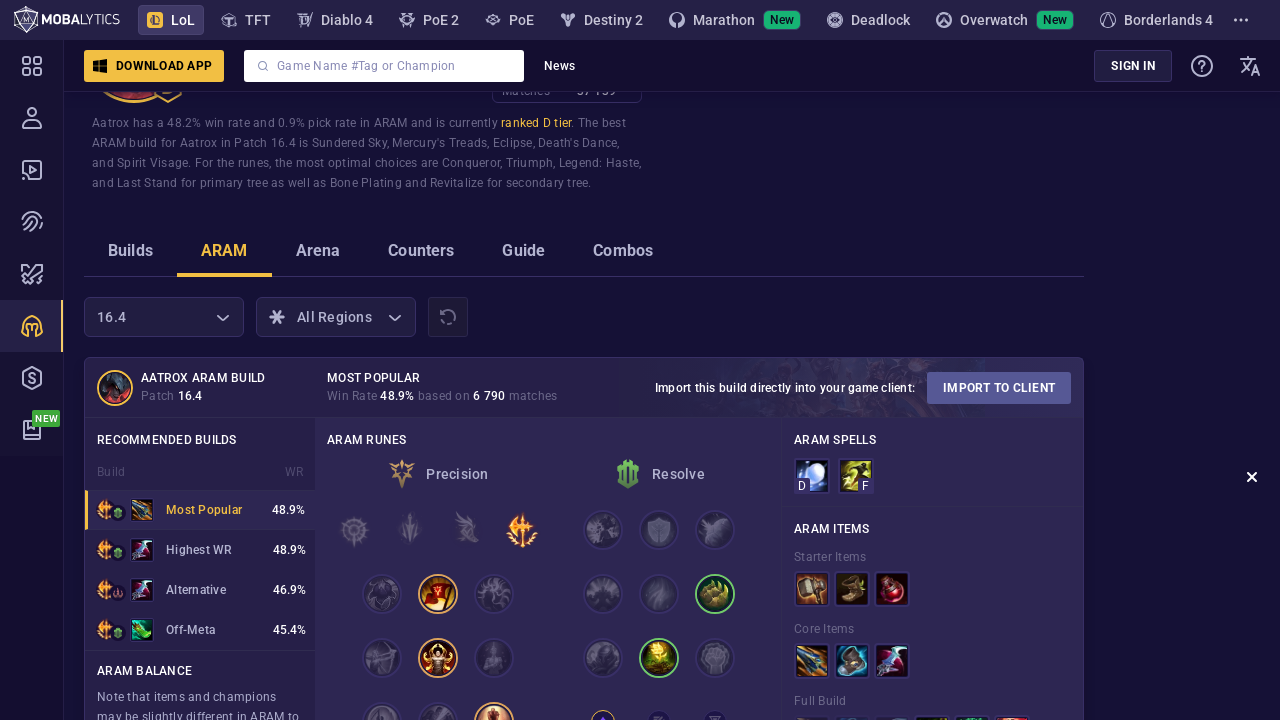